Tests that edits are cancelled when pressing Escape key

Starting URL: https://demo.playwright.dev/todomvc

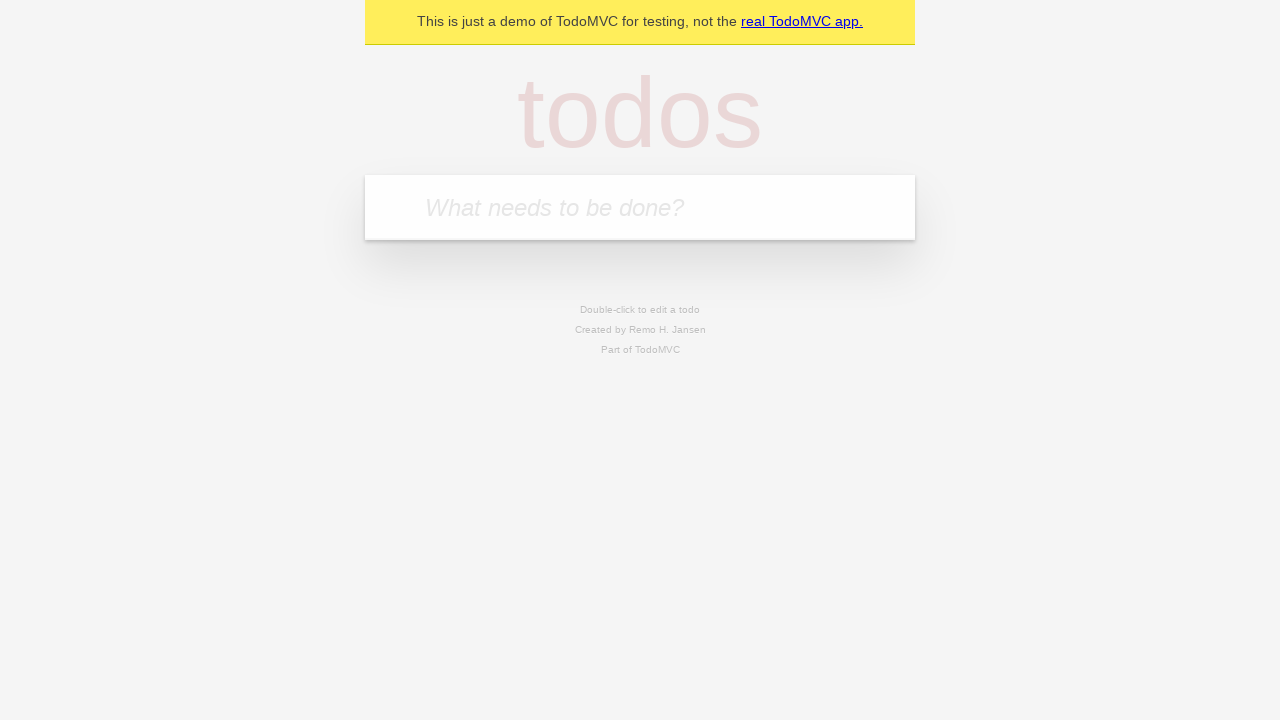

Filled new todo field with 'buy some cheese' on internal:attr=[placeholder="What needs to be done?"i]
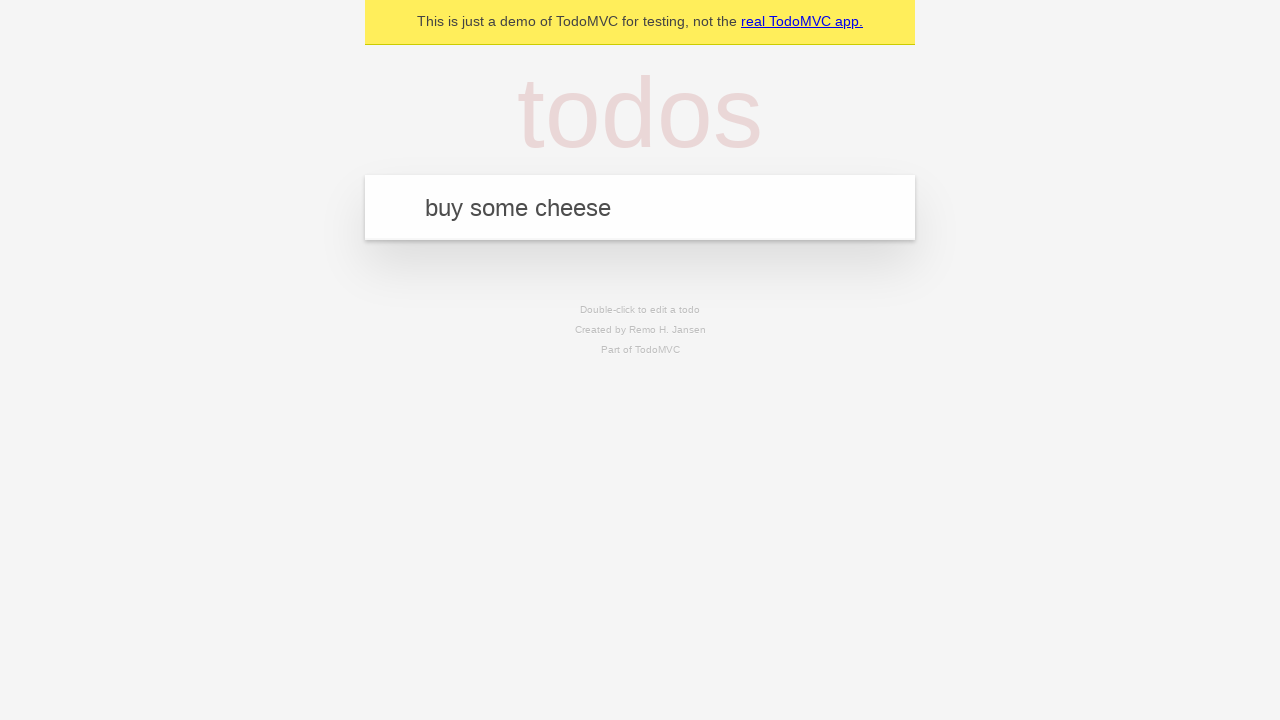

Pressed Enter to create todo 'buy some cheese' on internal:attr=[placeholder="What needs to be done?"i]
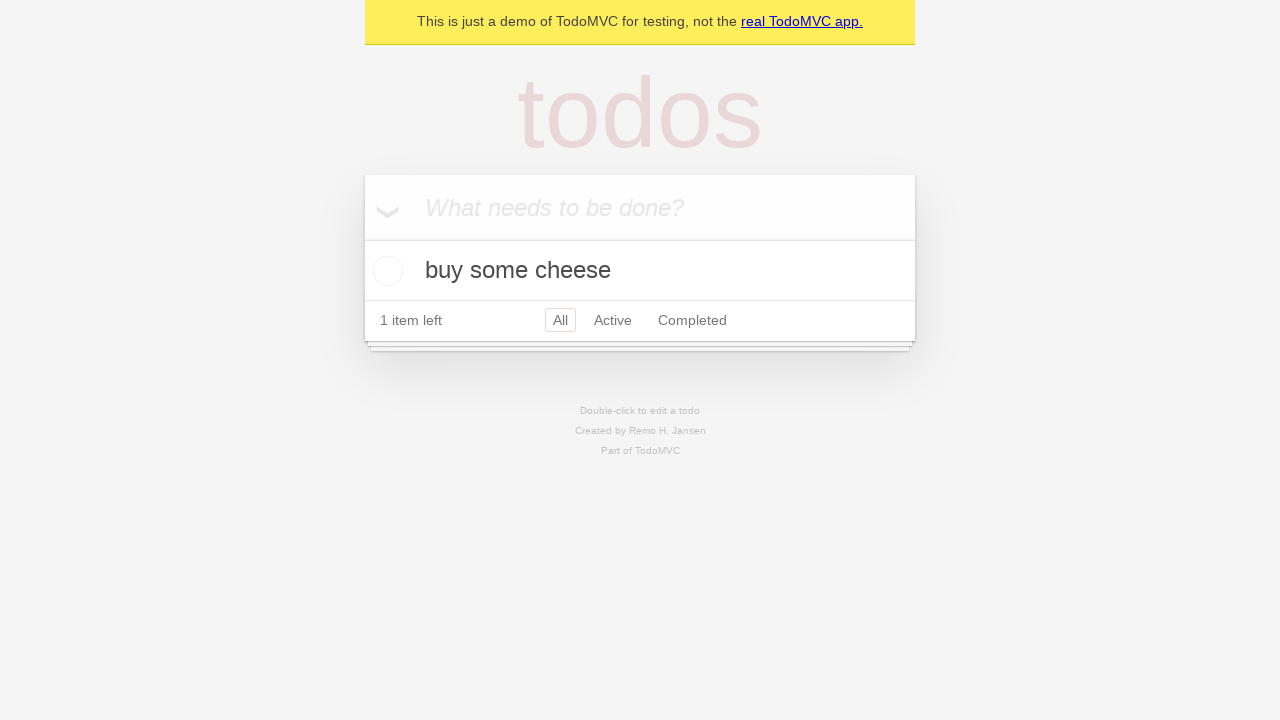

Filled new todo field with 'feed the cat' on internal:attr=[placeholder="What needs to be done?"i]
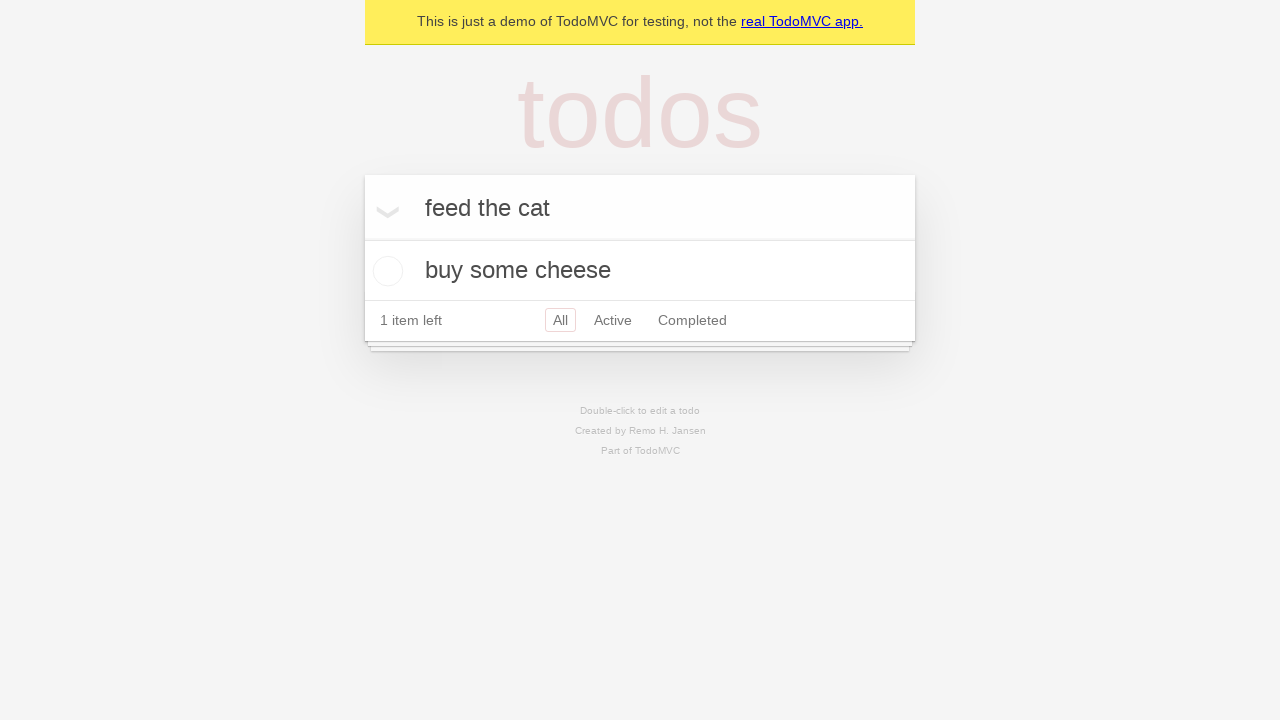

Pressed Enter to create todo 'feed the cat' on internal:attr=[placeholder="What needs to be done?"i]
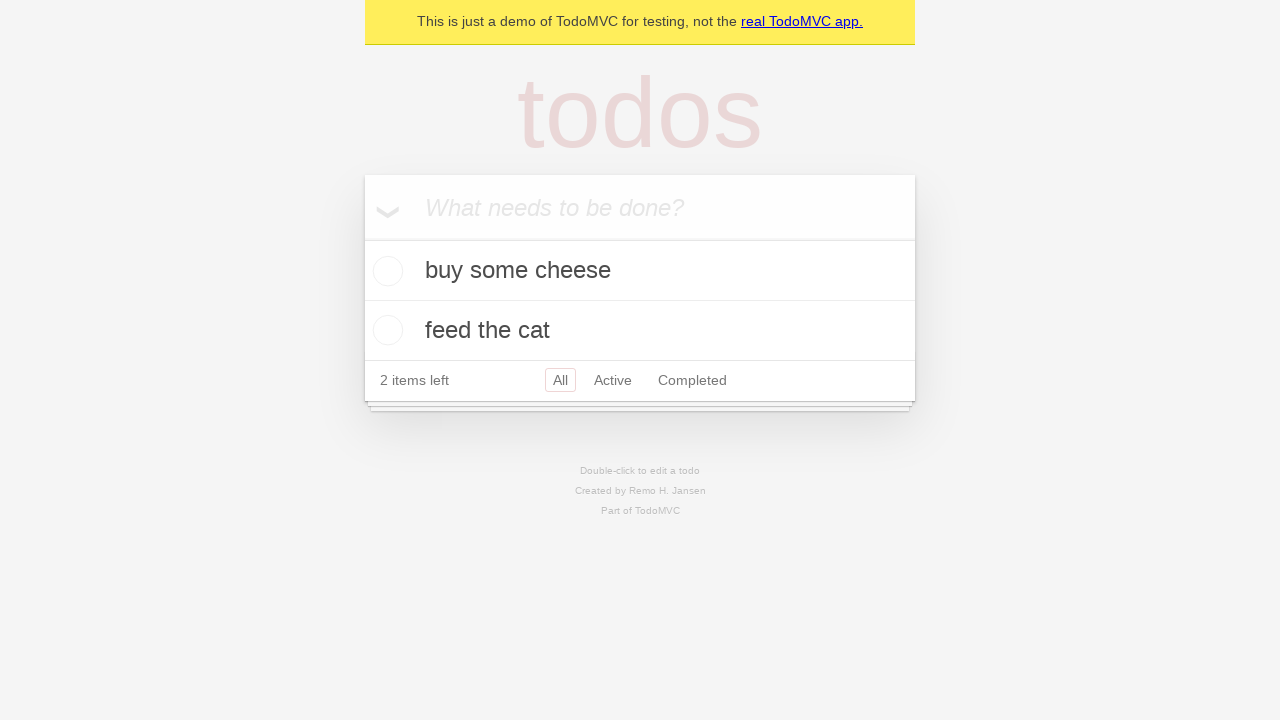

Filled new todo field with 'book a doctors appointment' on internal:attr=[placeholder="What needs to be done?"i]
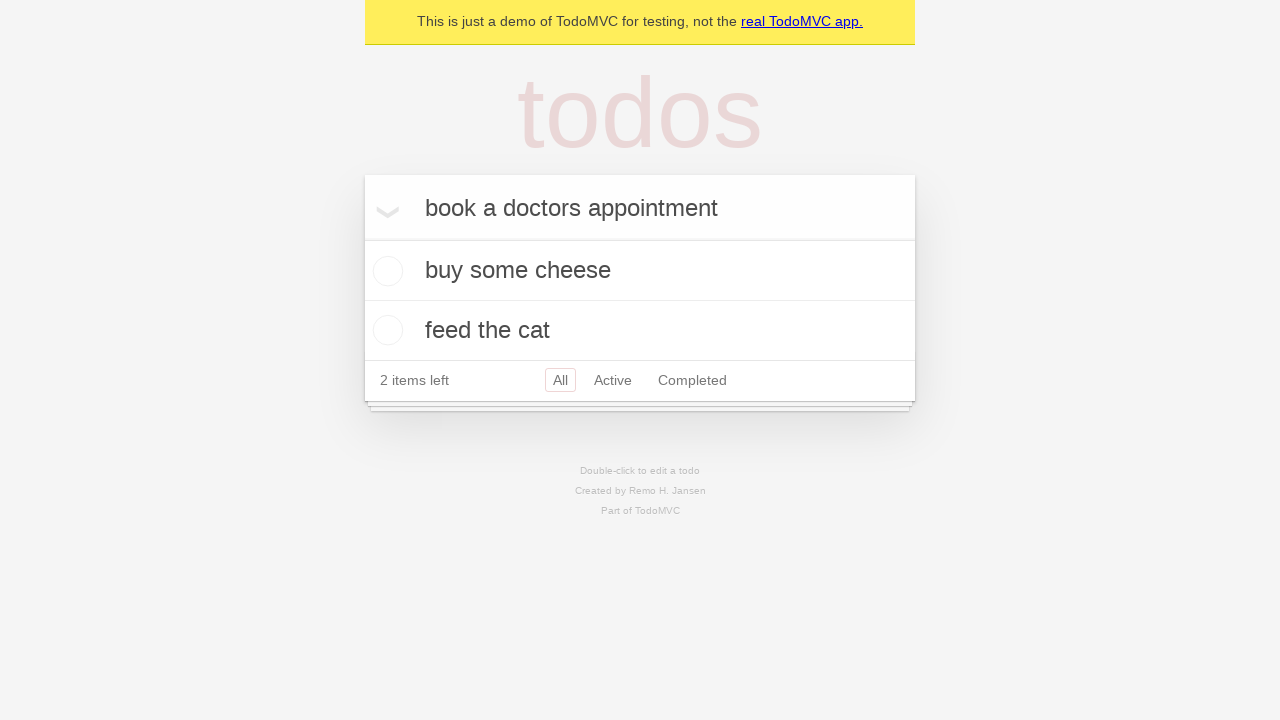

Pressed Enter to create todo 'book a doctors appointment' on internal:attr=[placeholder="What needs to be done?"i]
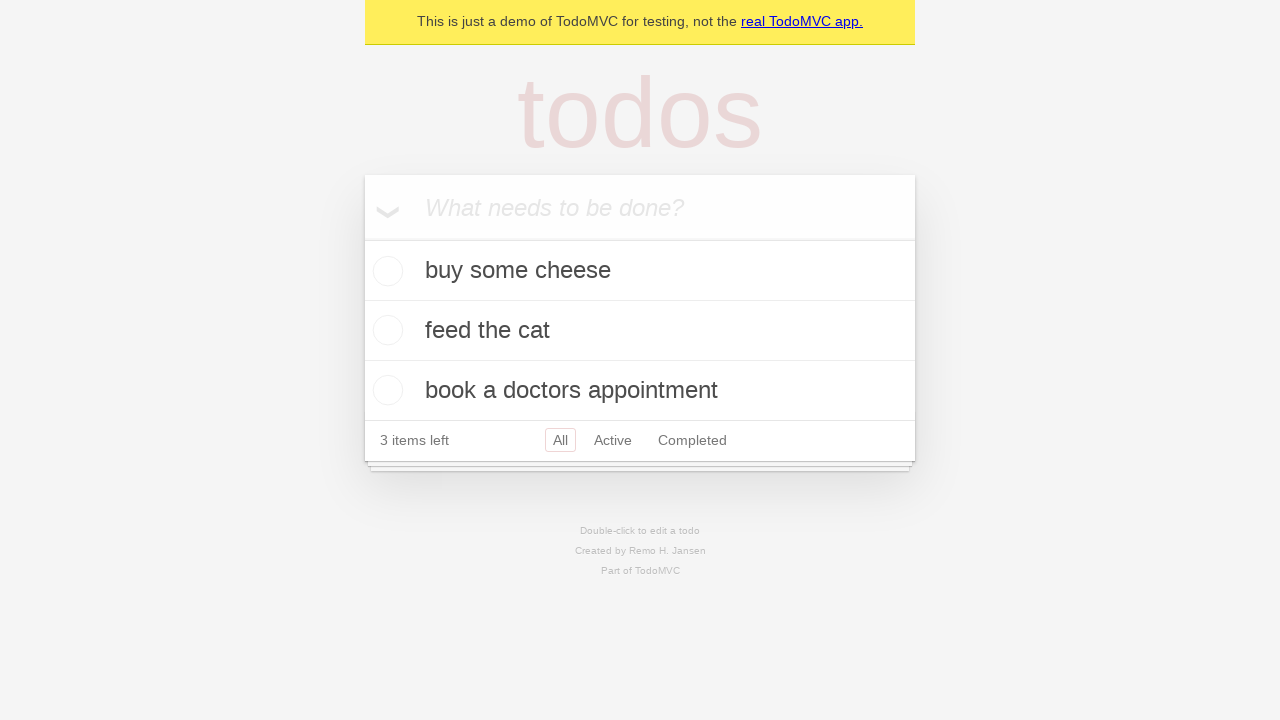

Waited for all three todos to be created
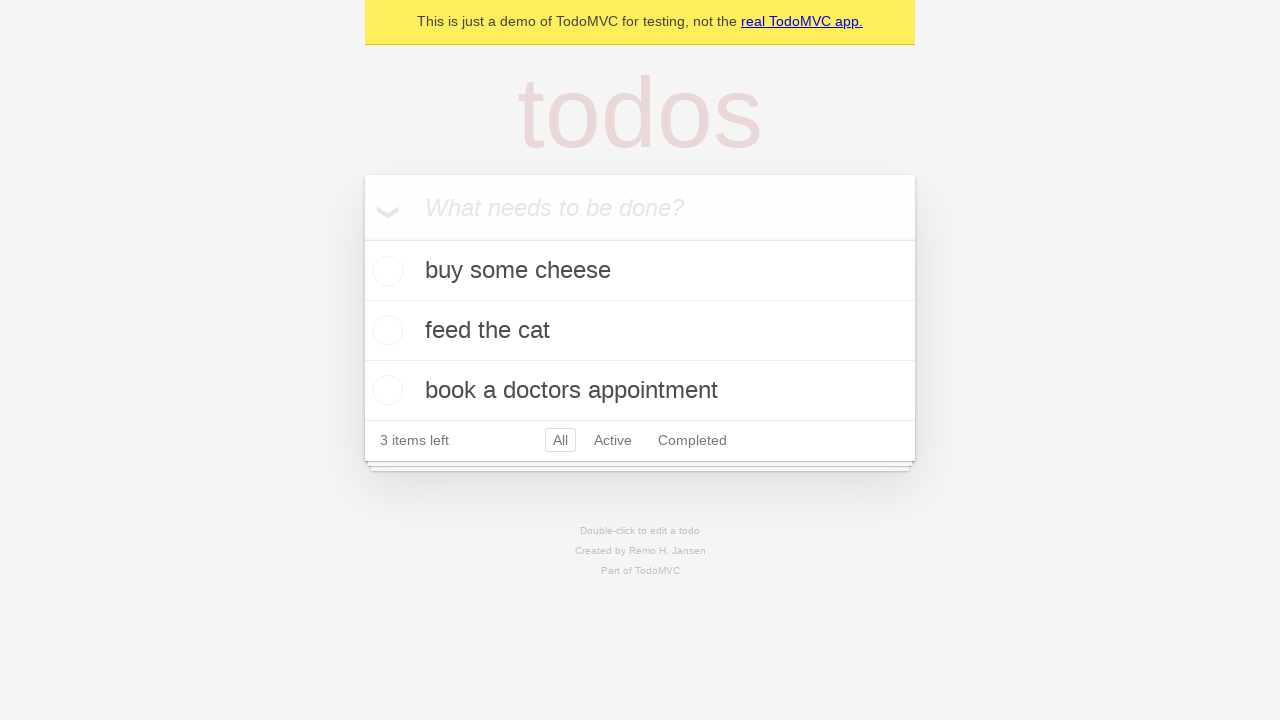

Double-clicked second todo item to enter edit mode at (640, 331) on [data-testid='todo-item'] >> nth=1
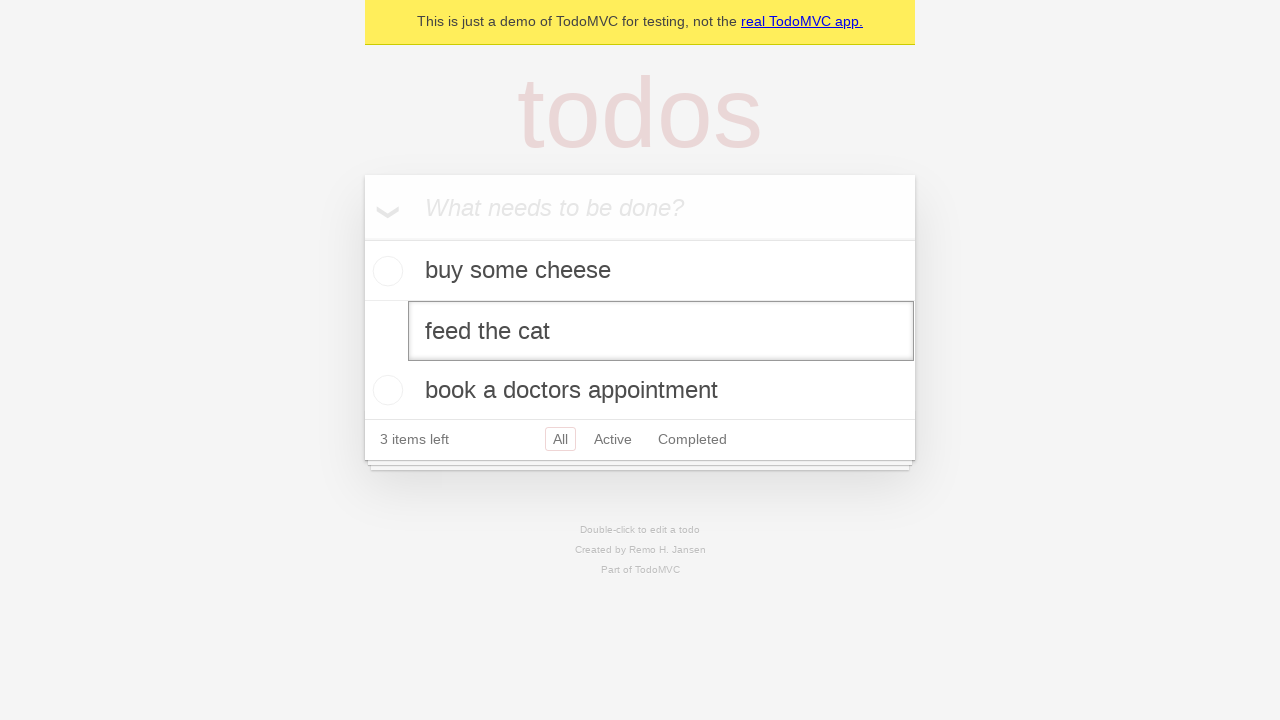

Filled edit field with 'buy some sausages' on [data-testid='todo-item'] >> nth=1 >> internal:role=textbox[name="Edit"i]
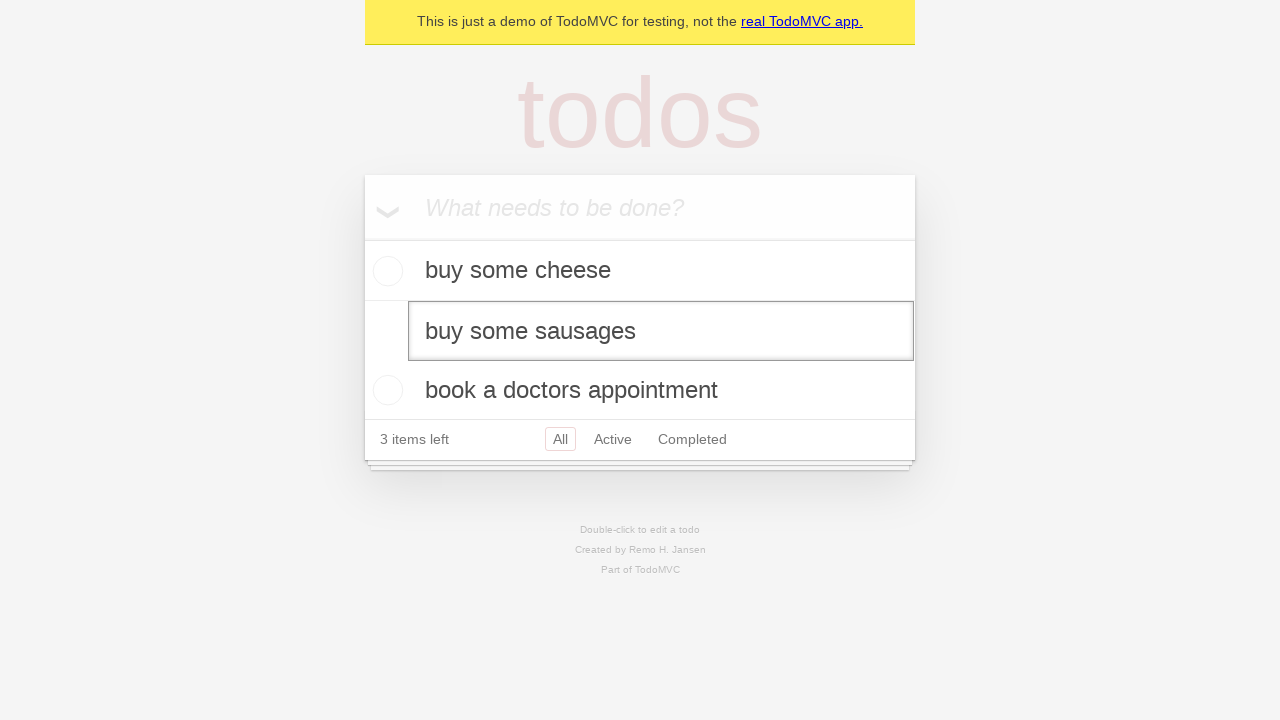

Pressed Escape to cancel edit and revert changes on [data-testid='todo-item'] >> nth=1 >> internal:role=textbox[name="Edit"i]
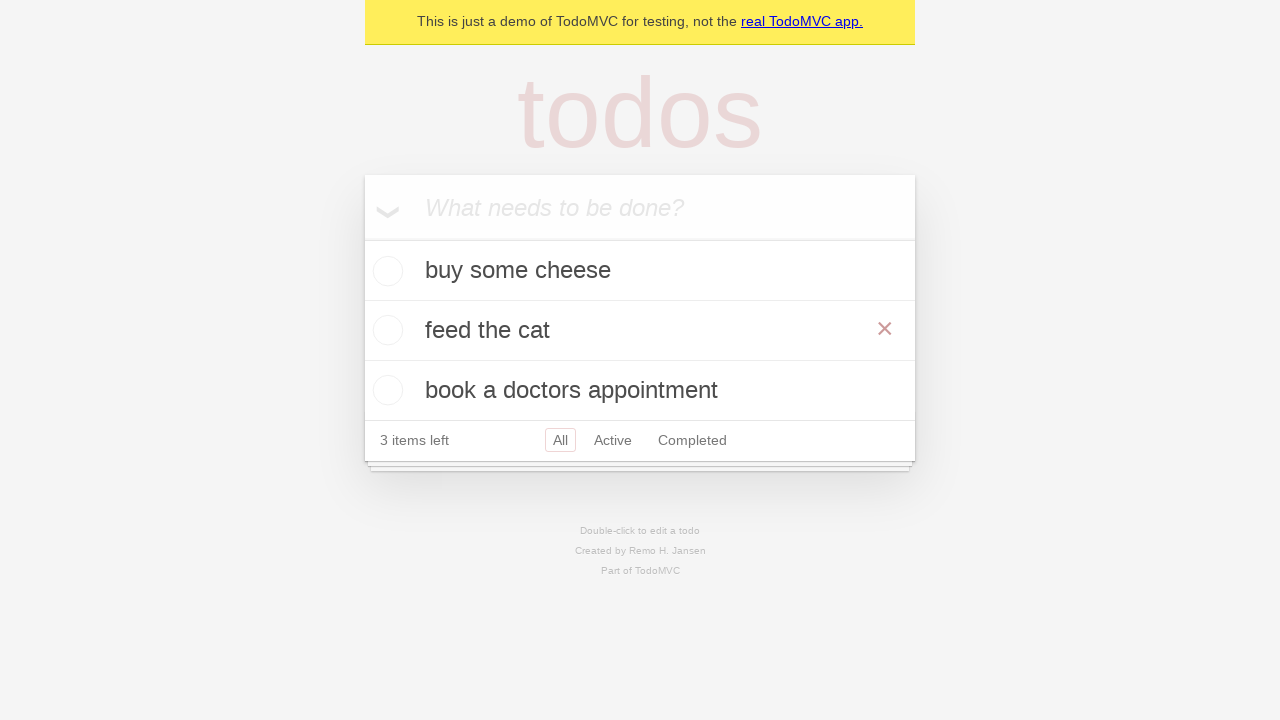

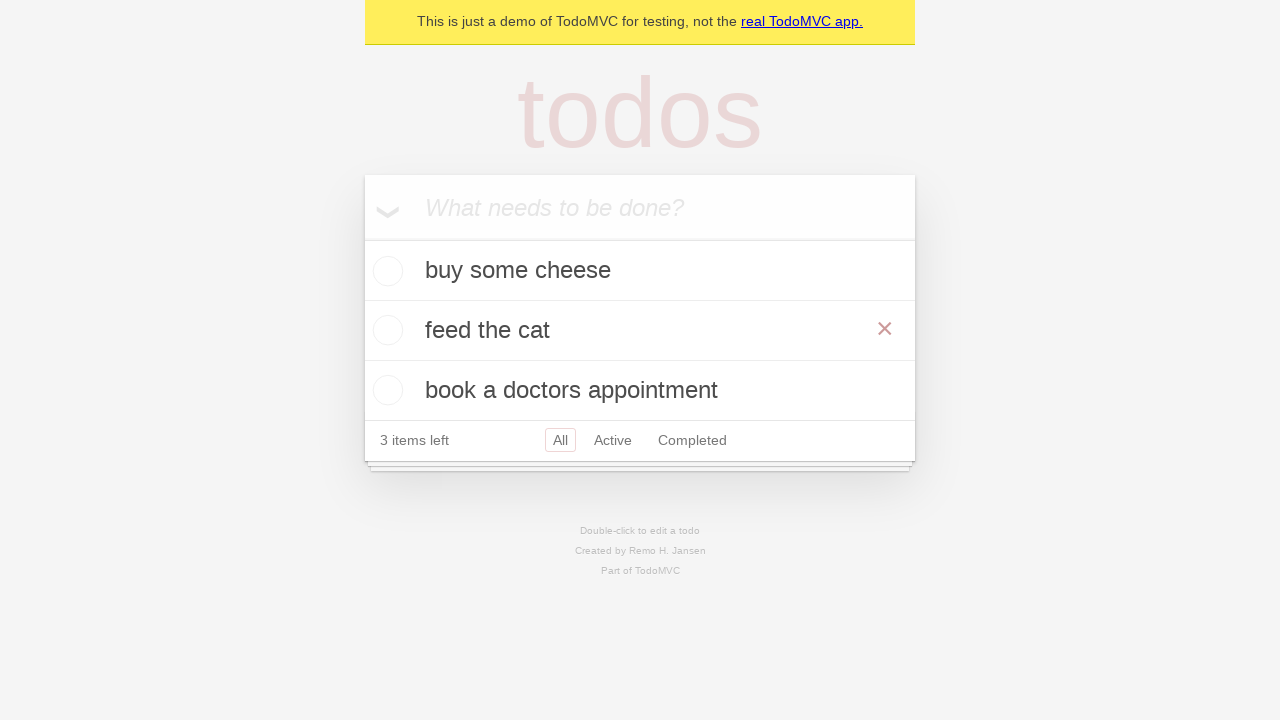